Navigates to the home page and verifies the header, description text, and menu are displayed correctly

Starting URL: https://kristinek.github.io/site

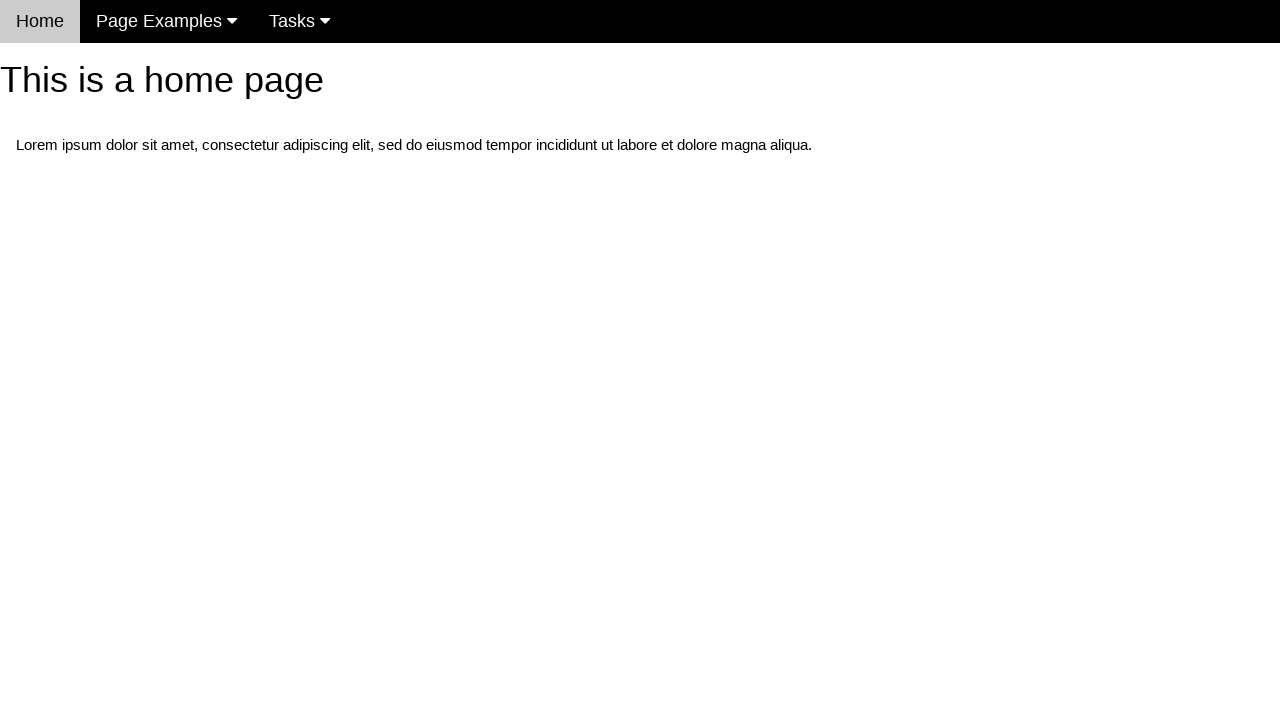

Navigated to home page
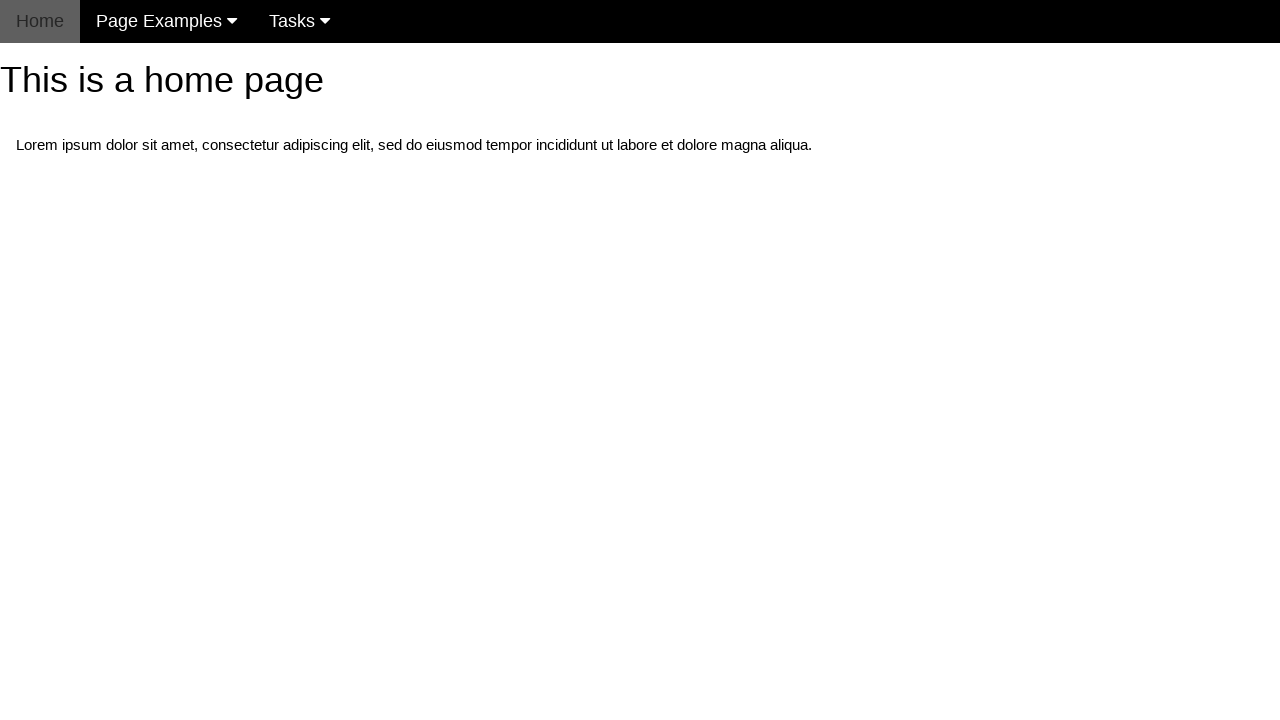

Located h1 header element
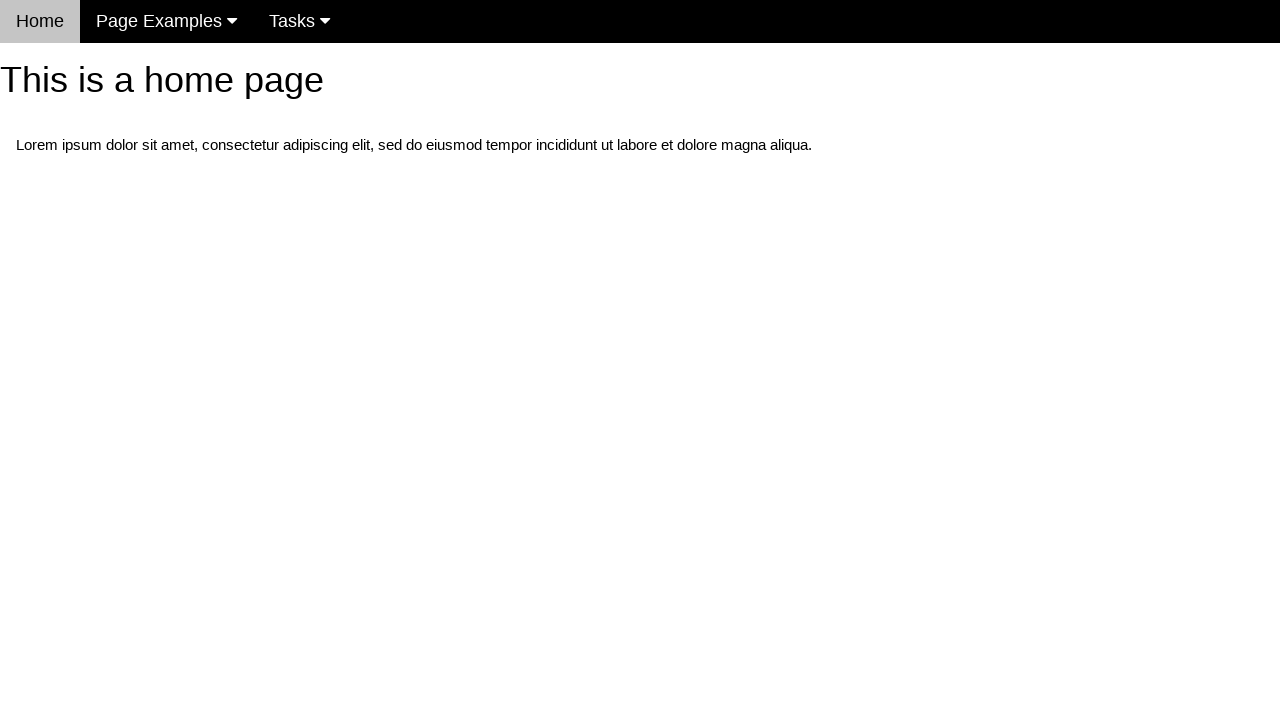

Verified header text is 'This is a home page'
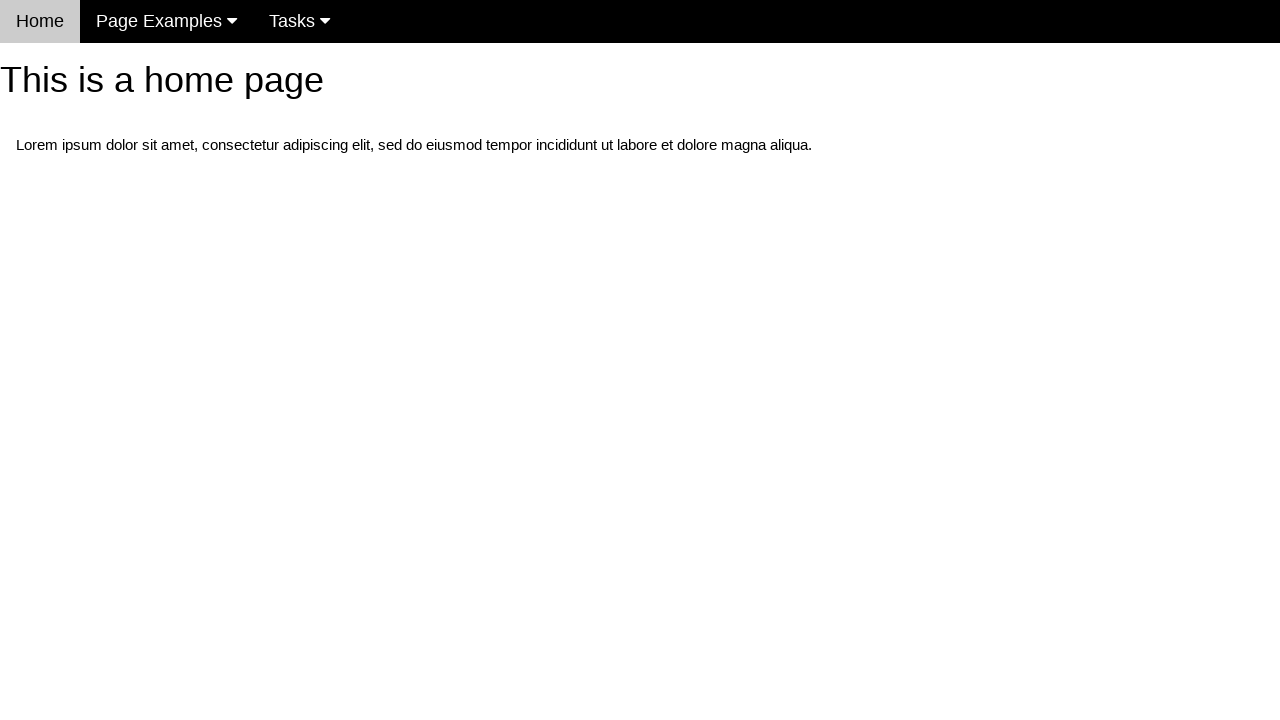

Located first paragraph element
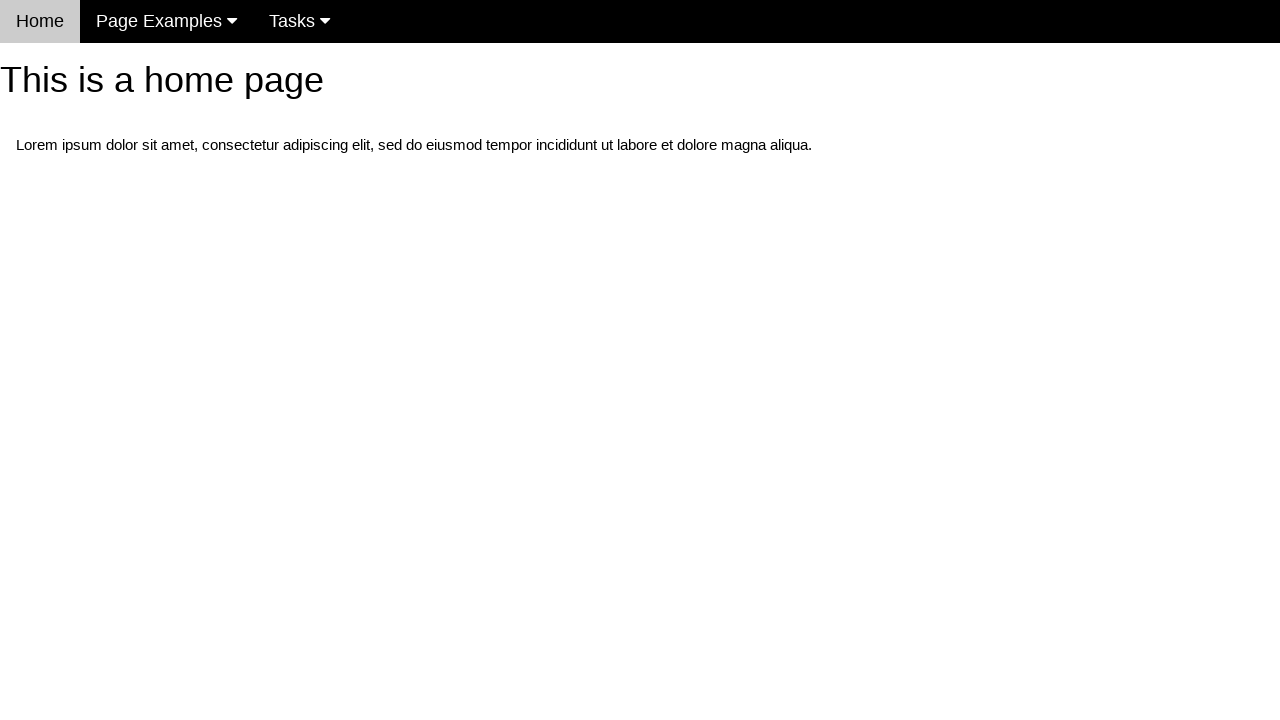

Verified description text matches expected Lorem ipsum content
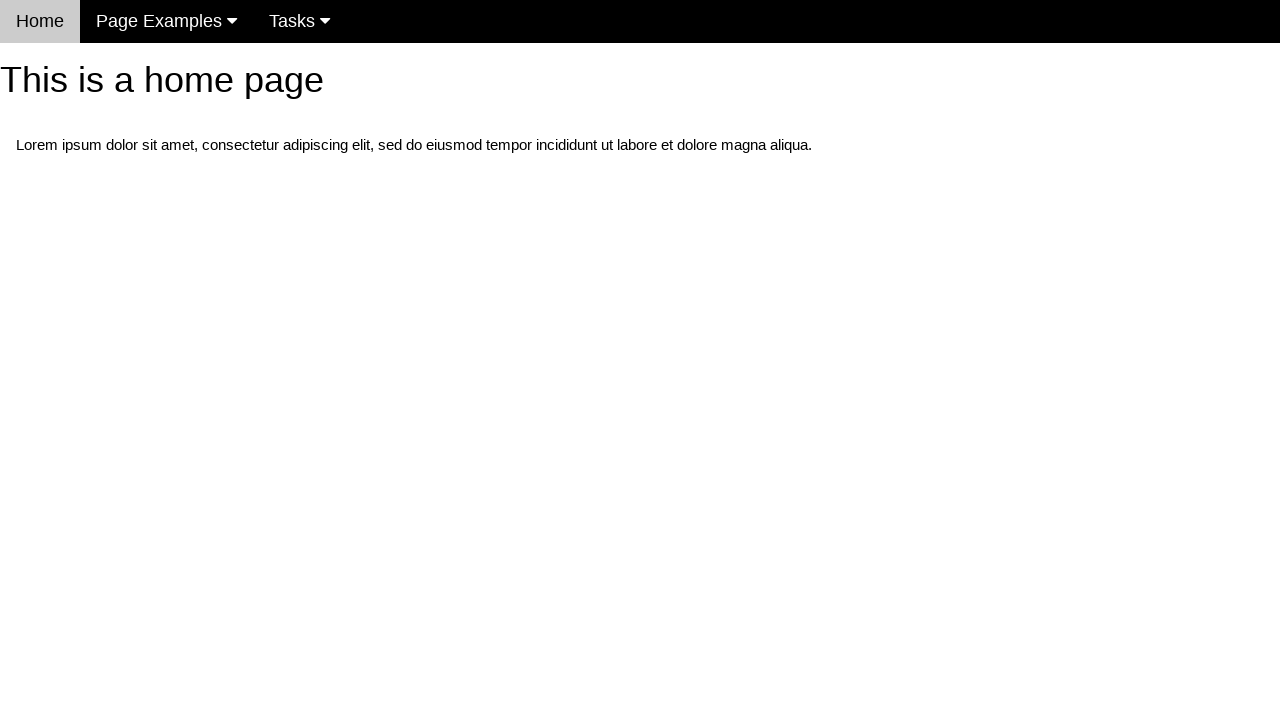

Located navigation menu element
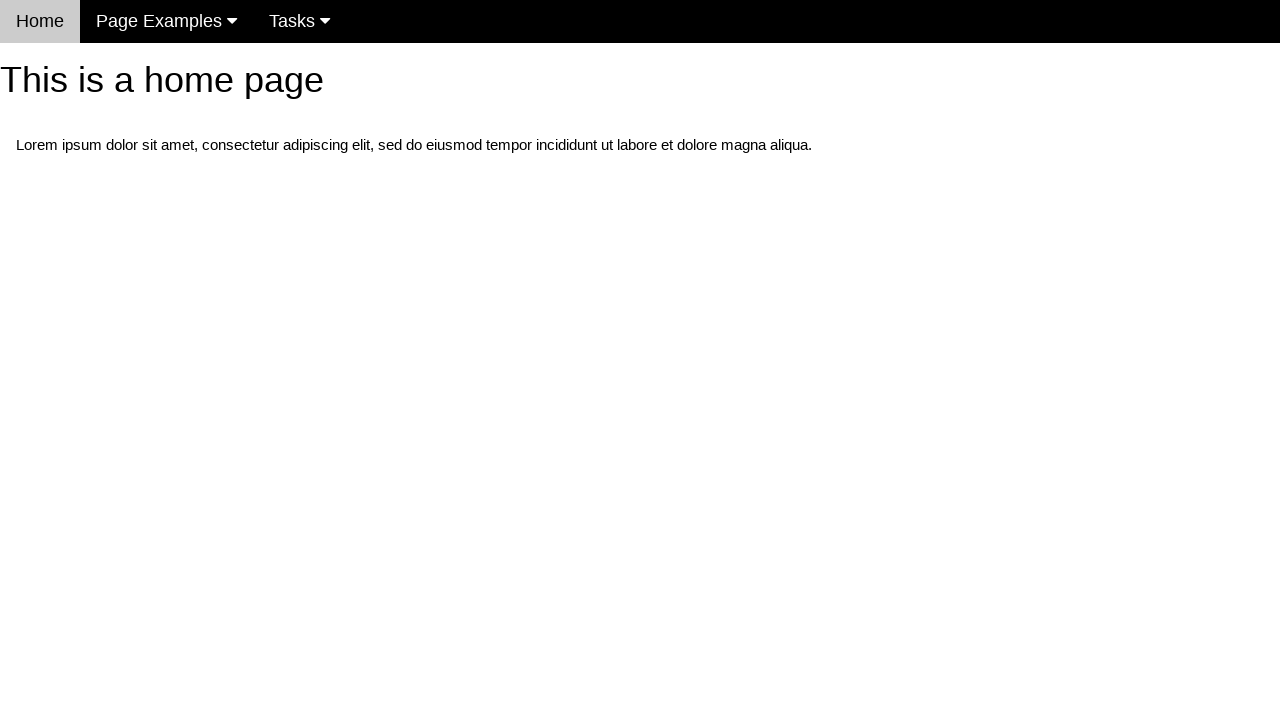

Verified navigation menu is visible
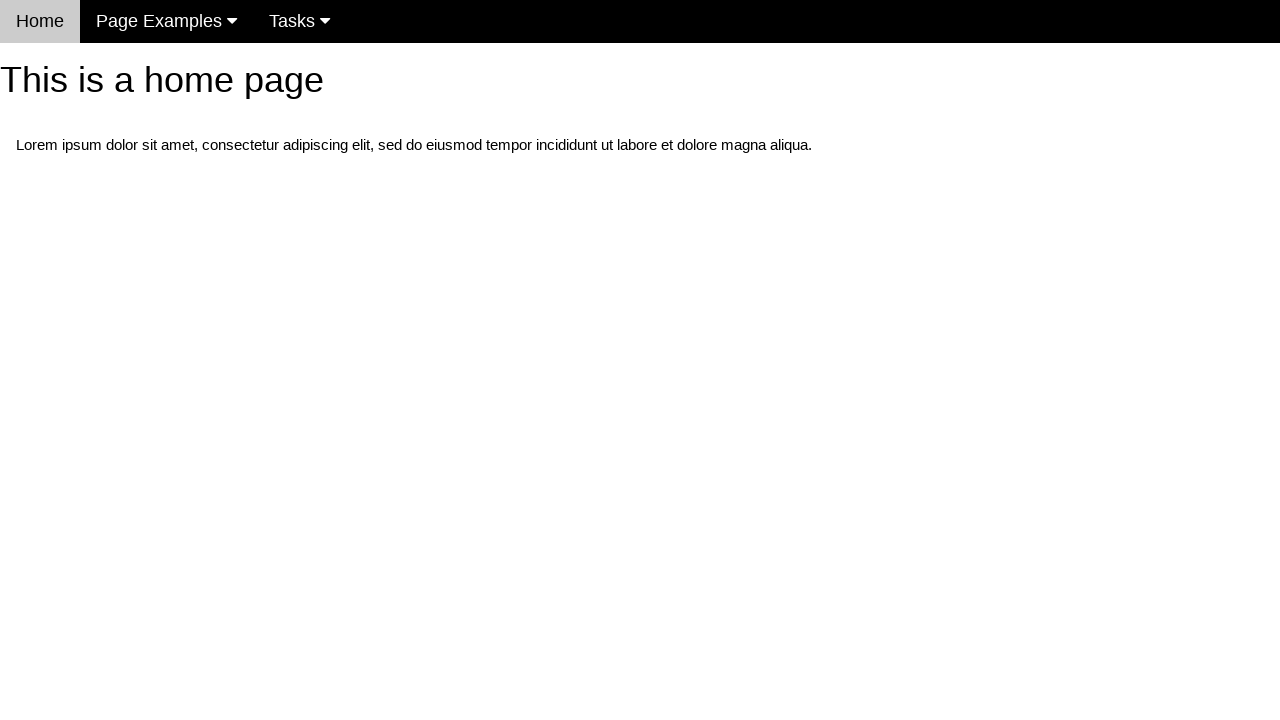

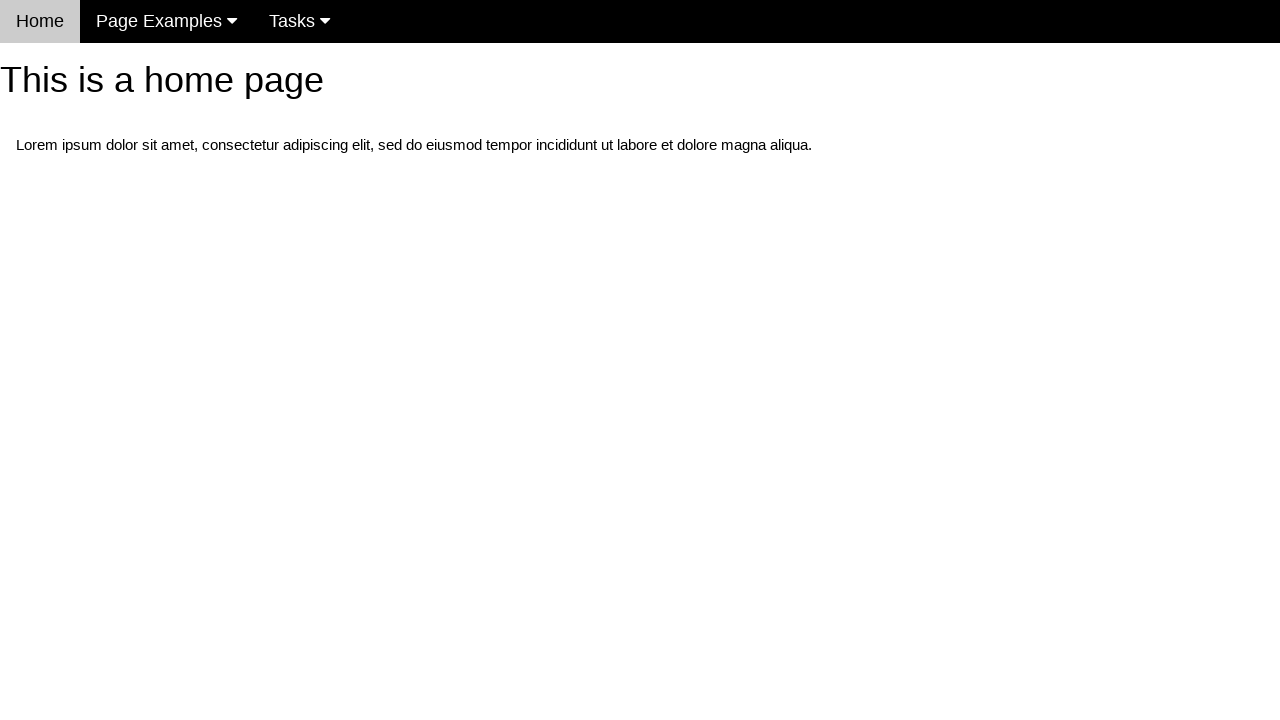